Tests navigation on calculator.net by clicking on the Salary Calculator link and then the Fitness and Health link using link text locators

Starting URL: https://www.calculator.net/

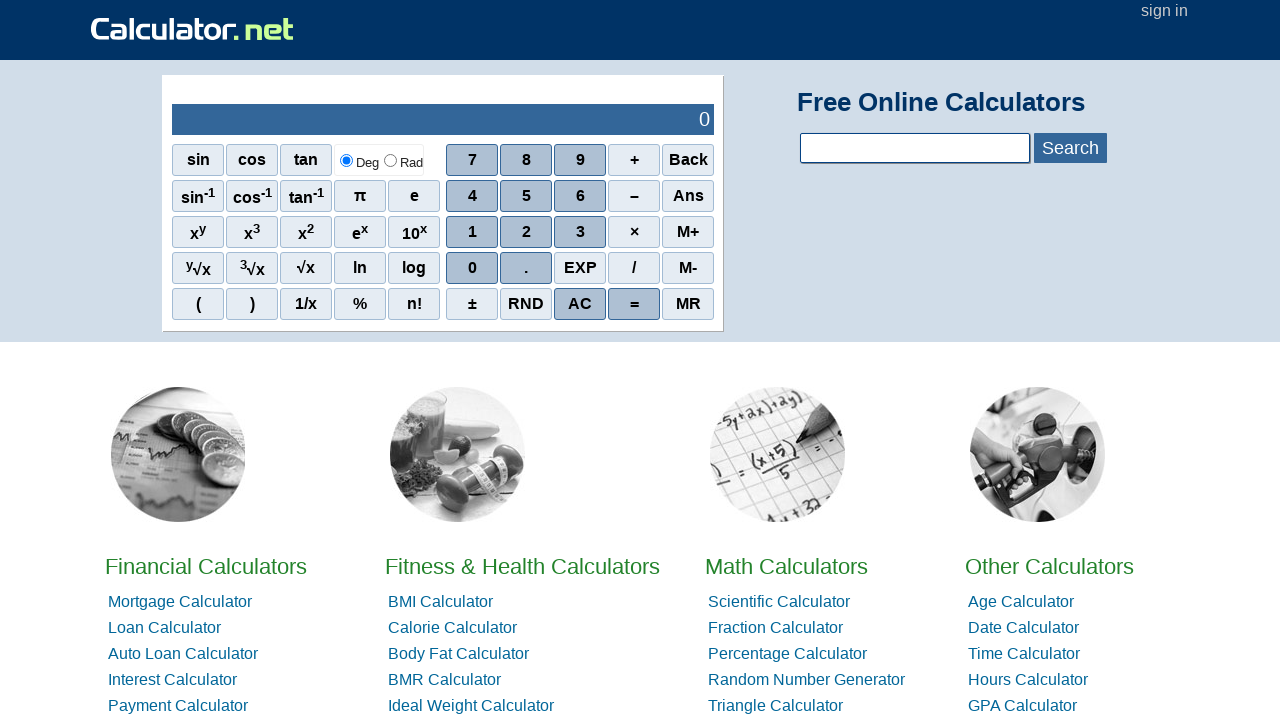

Clicked on Salary Calculator link at (170, 360) on text=Salary Calculator
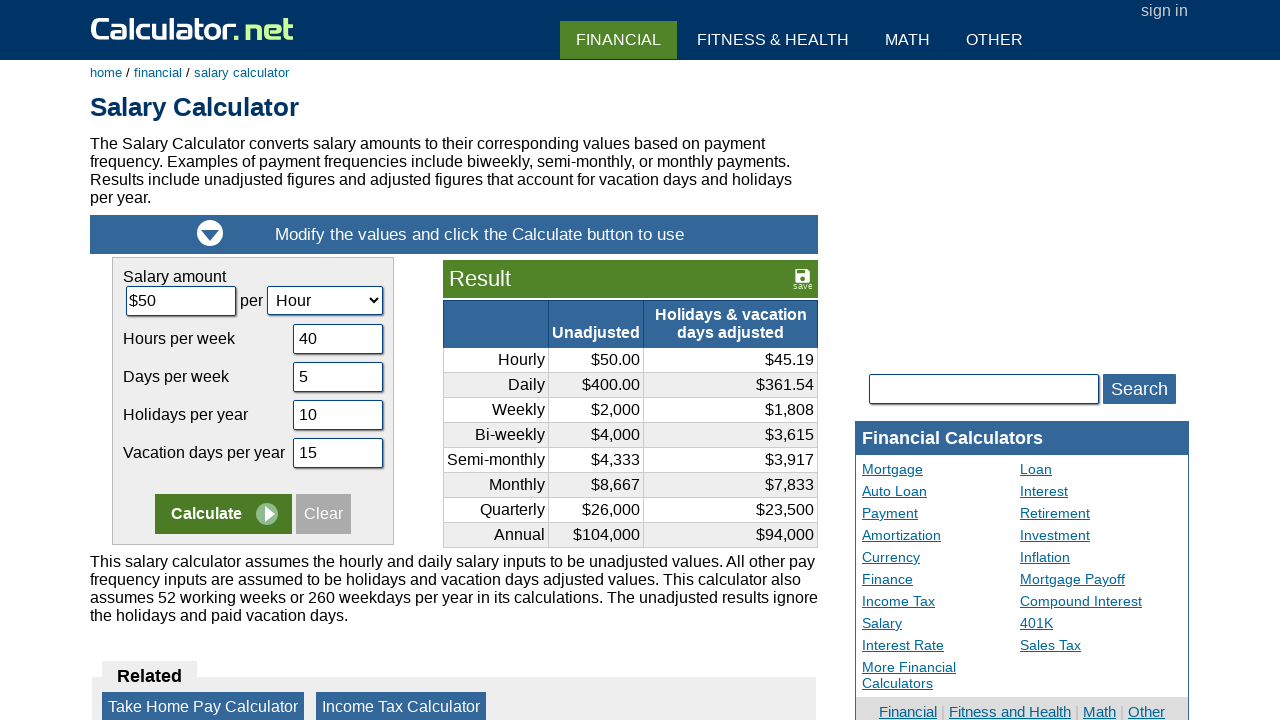

Clicked on Fitness and Health link at (1010, 712) on text=Fitness and Health
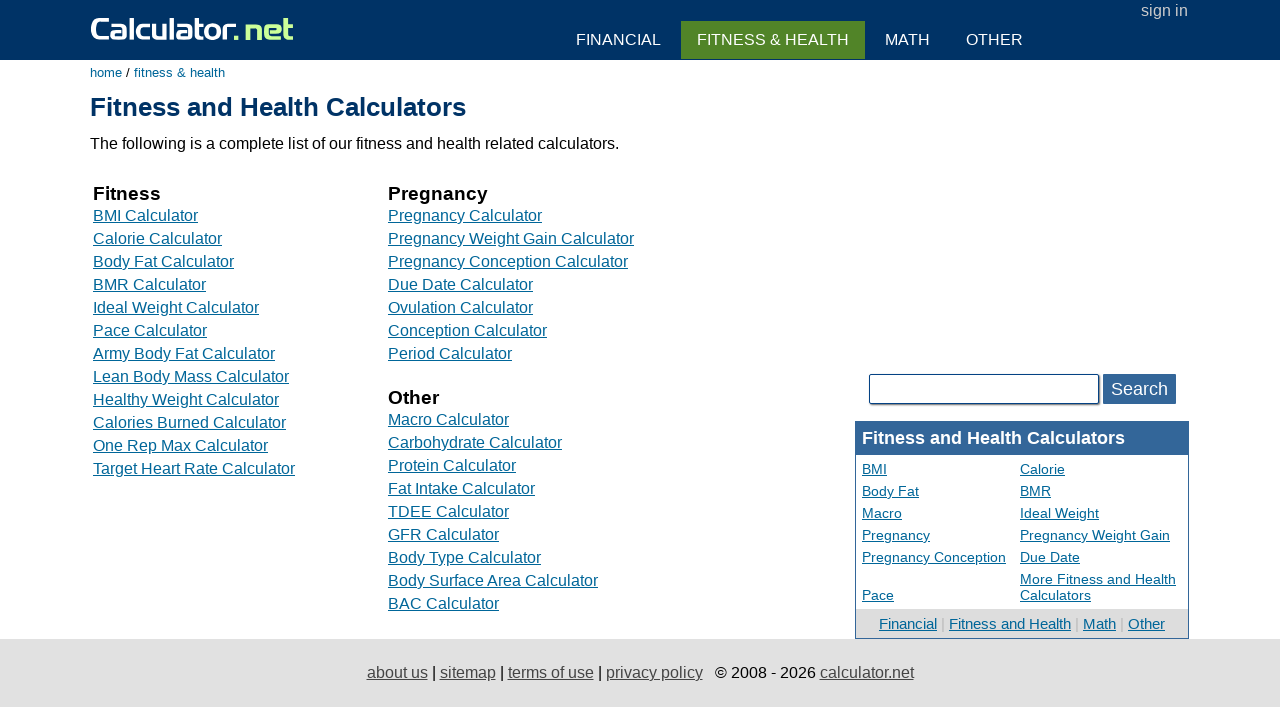

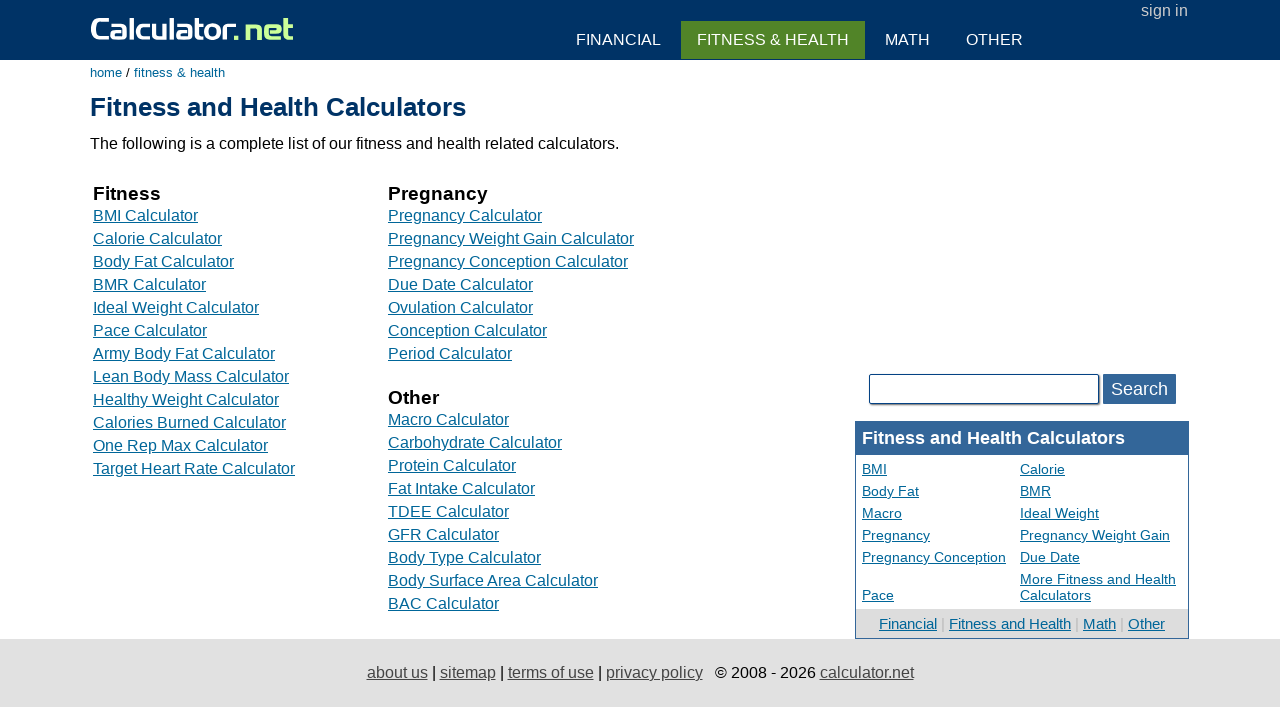